Tests a web form by entering text into a text field and clicking submit, then verifies the success message is displayed.

Starting URL: https://www.selenium.dev/selenium/web/web-form.html

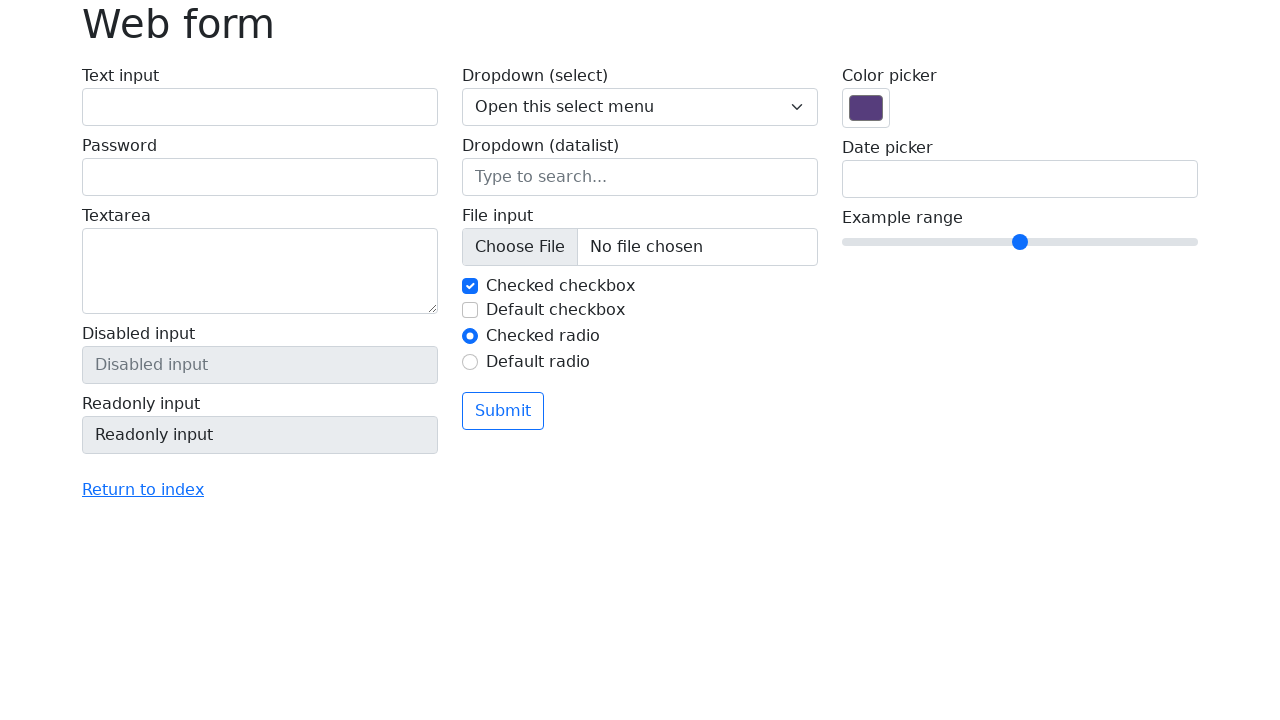

Verified page title is 'Web form'
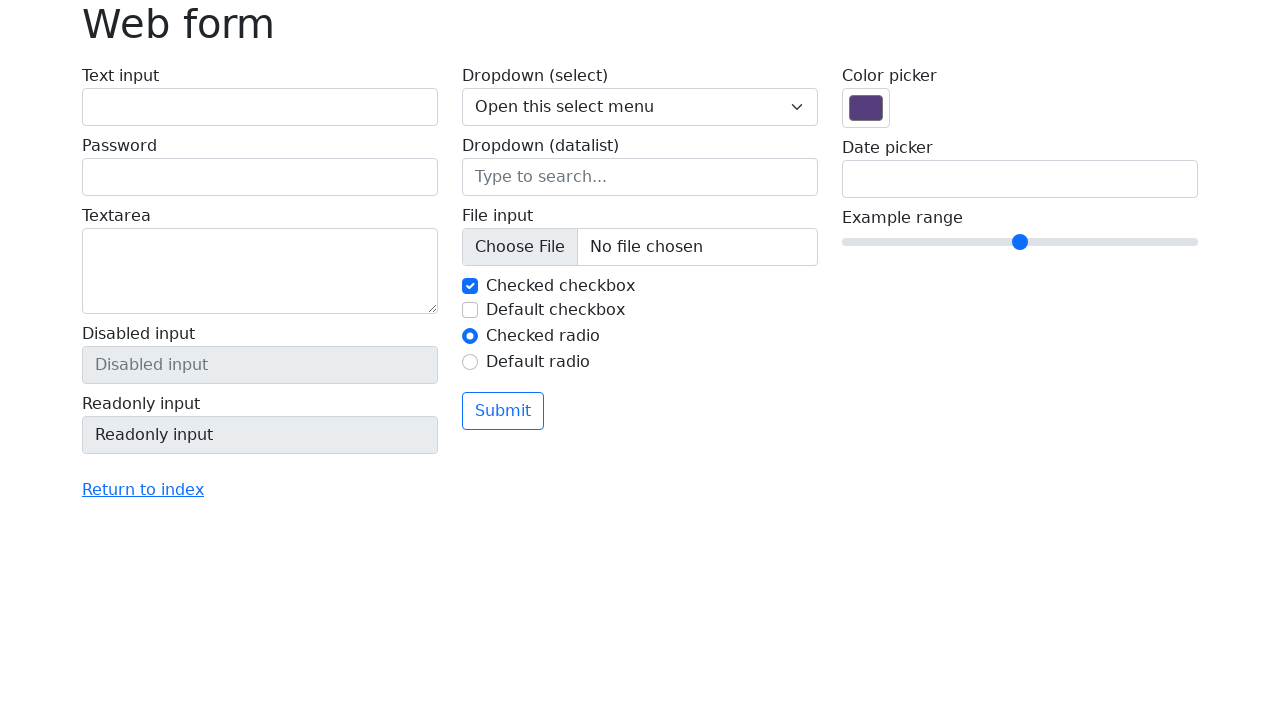

Entered 'Selenium' into text field on input[name='my-text']
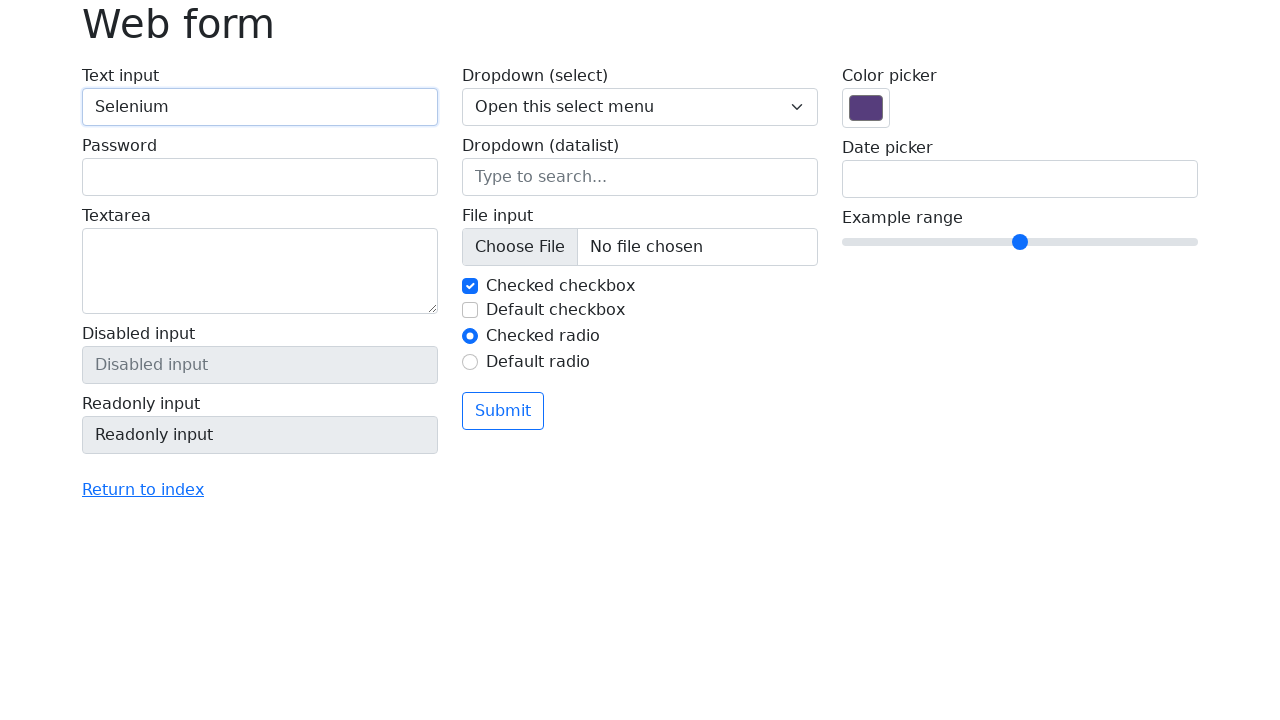

Clicked submit button at (503, 411) on button
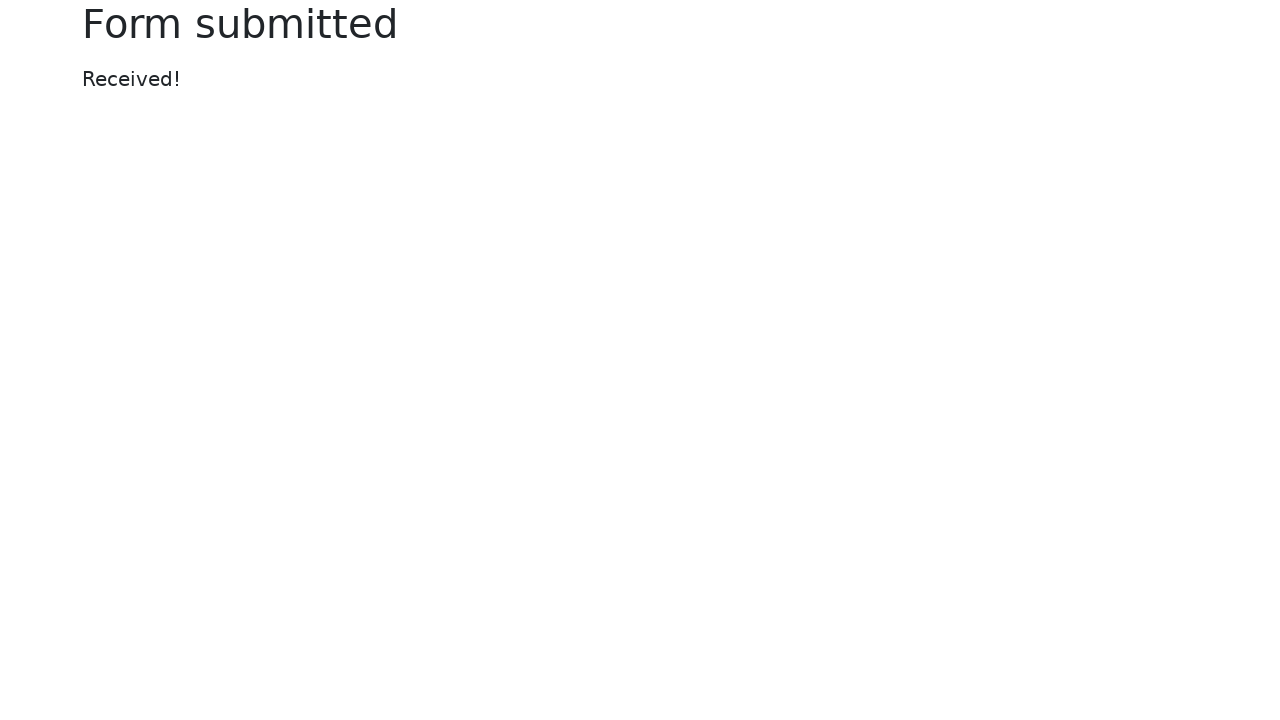

Verified success message 'Received!' is displayed
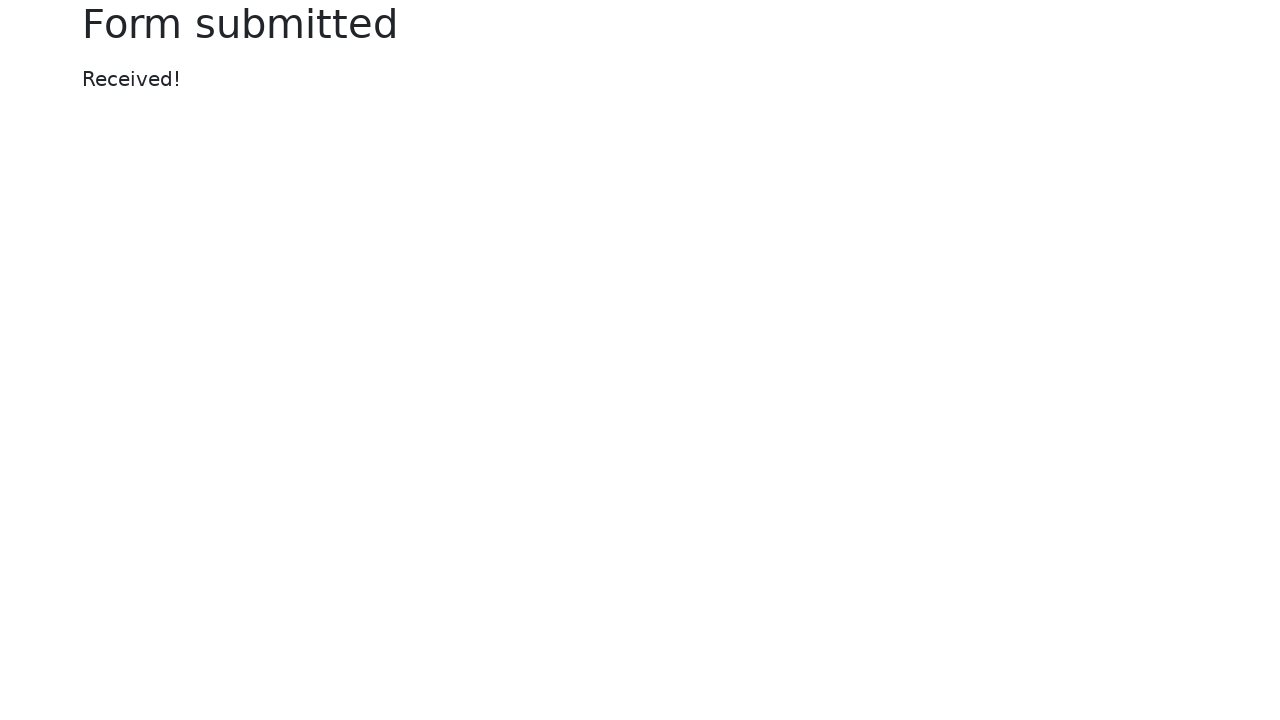

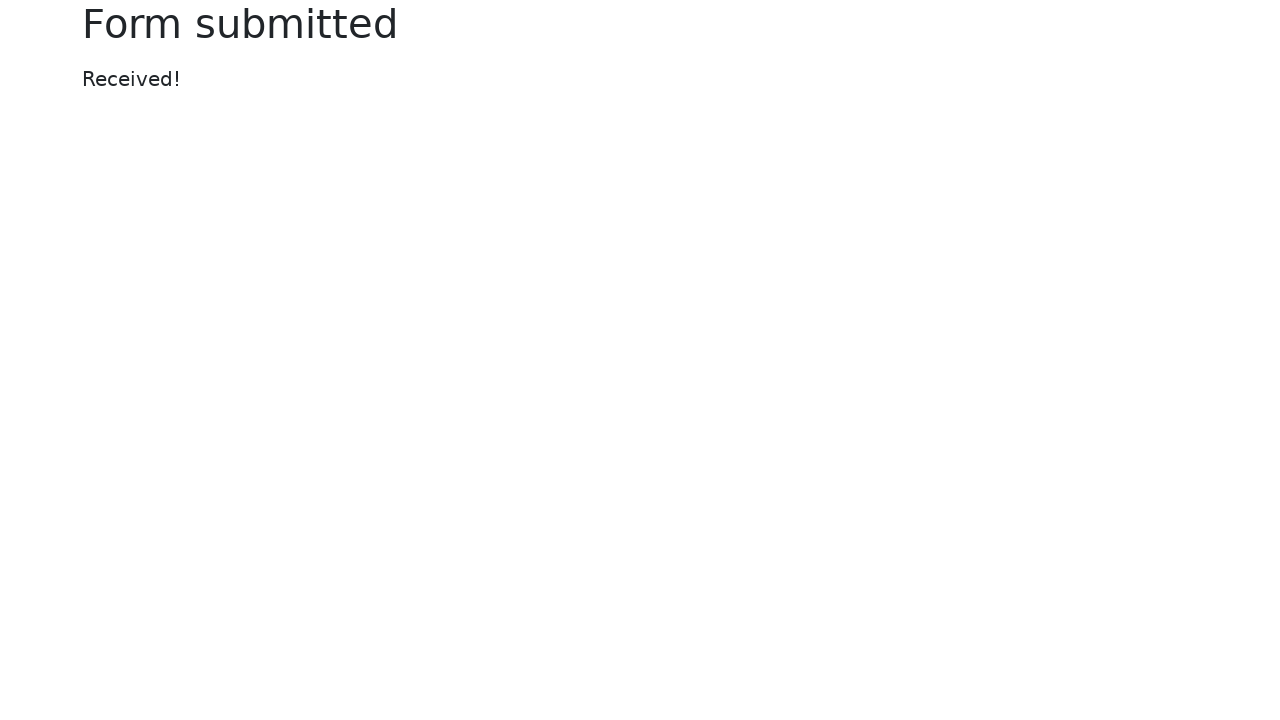